Tests login form validation by entering valid username with wrong password and verifying error message appears

Starting URL: https://www.saucedemo.com/

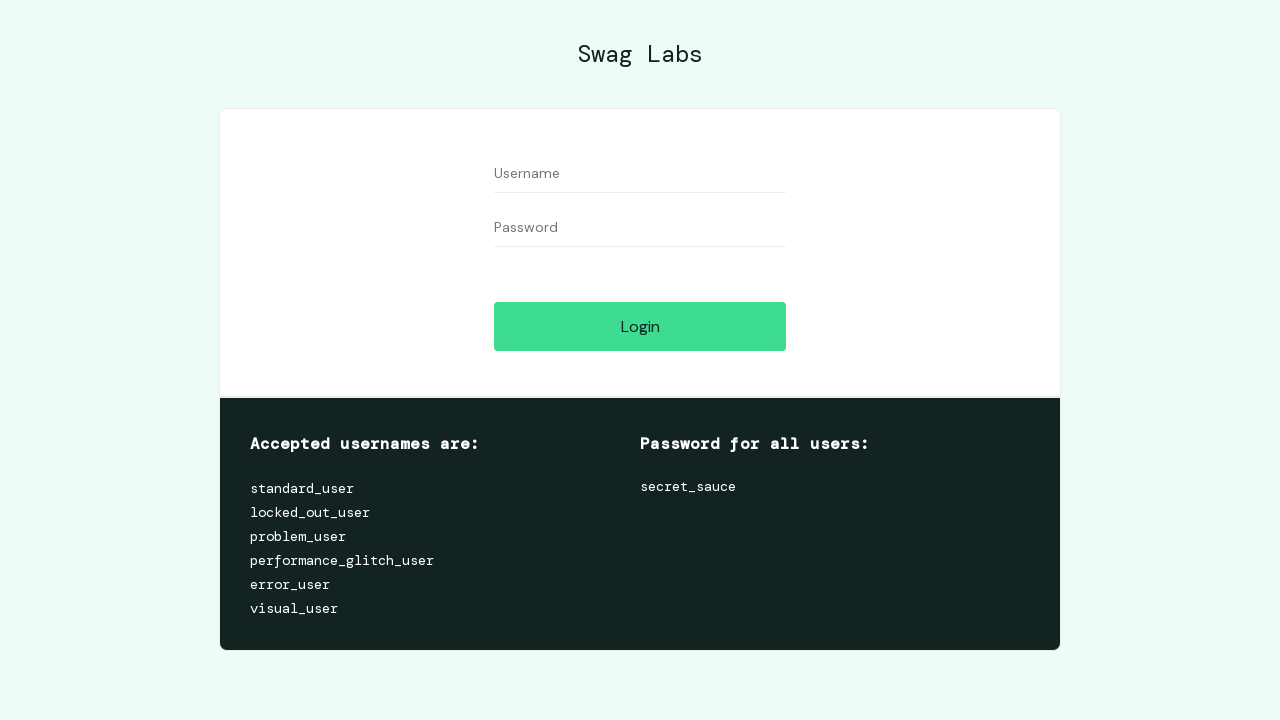

Filled username field with 'standard_user' on #user-name
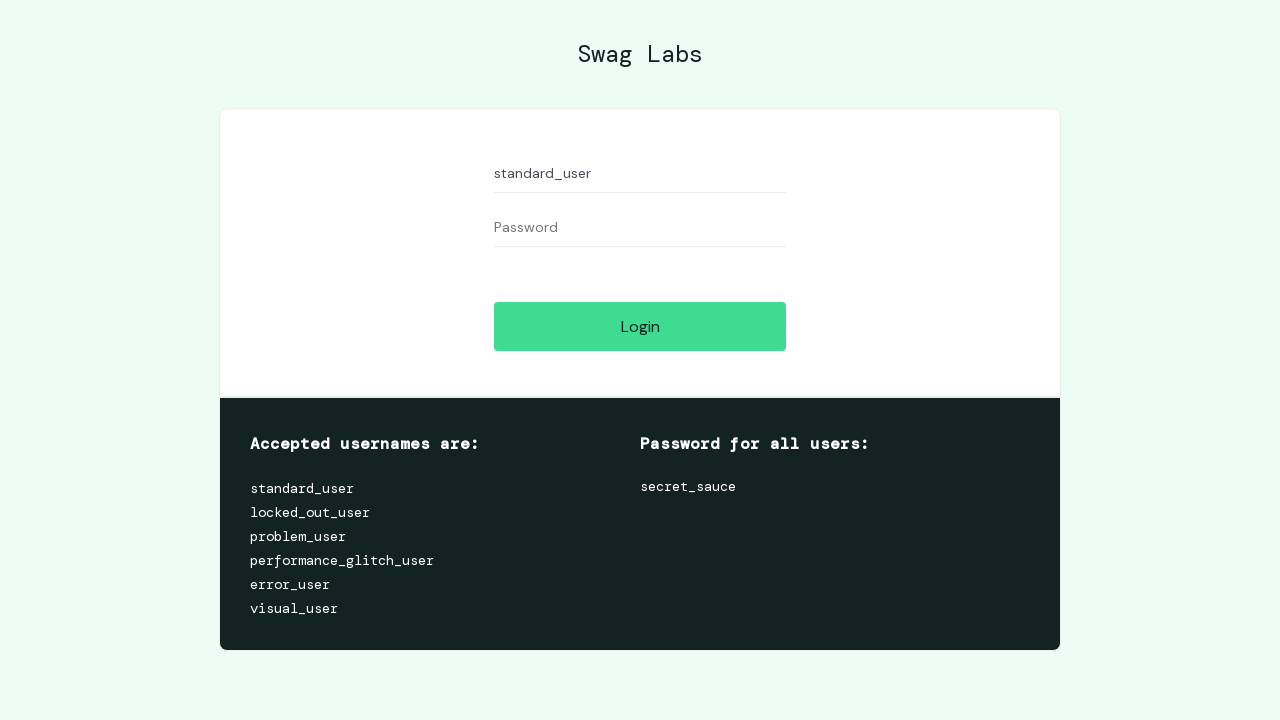

Filled password field with 'wrong_password' on #password
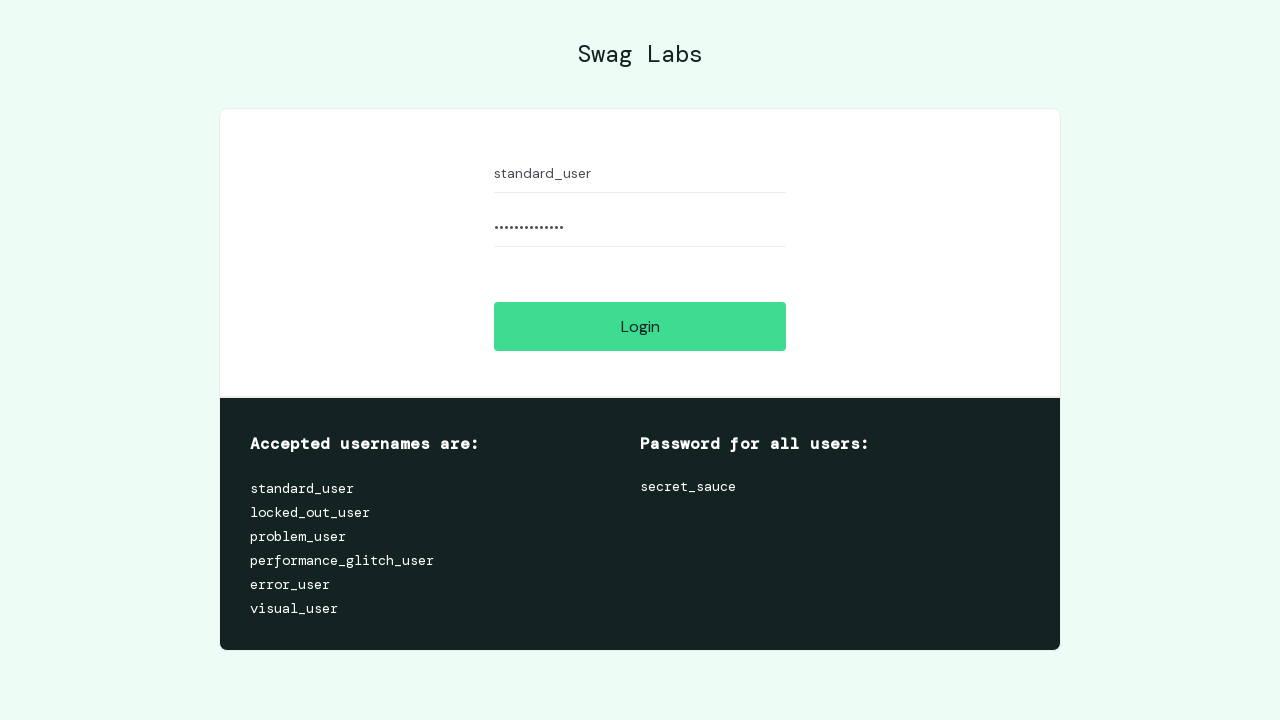

Clicked login button at (640, 326) on #login-button
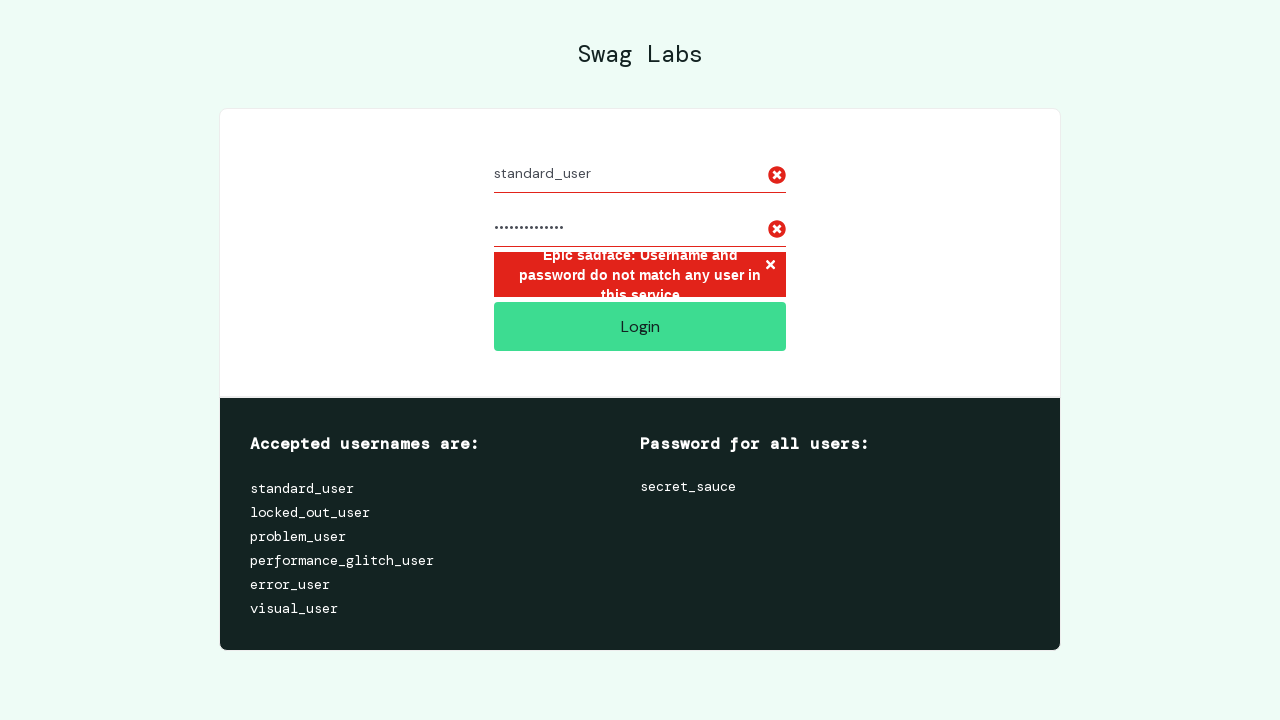

Error message container appeared on page
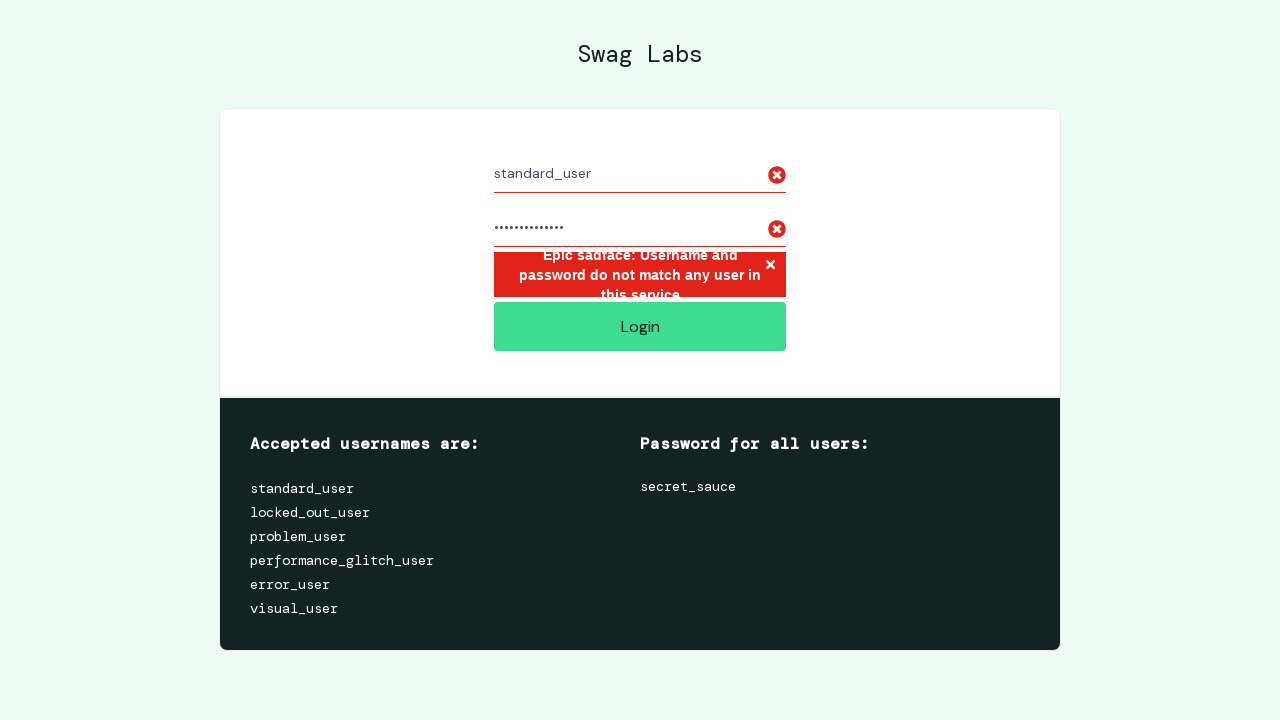

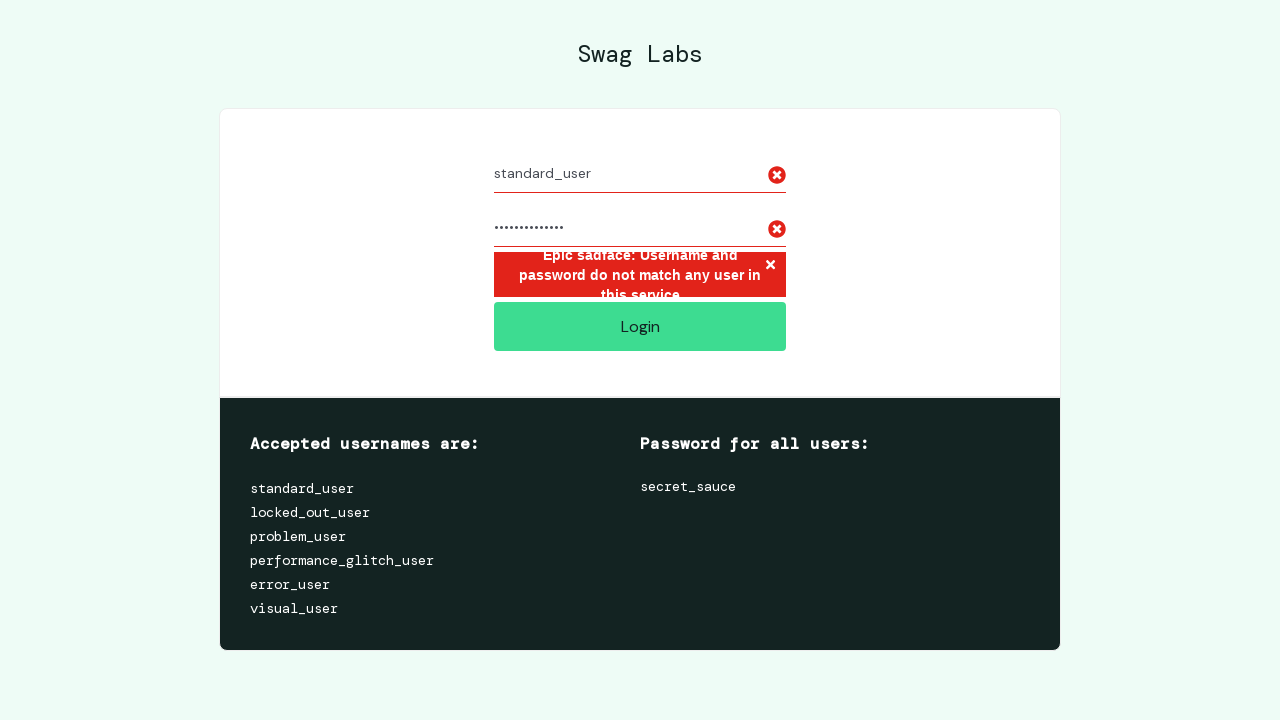